Tests React Semantic UI dropdown by selecting a friend name from the dropdown and verifying the selection is displayed.

Starting URL: https://react.semantic-ui.com/maximize/dropdown-example-selection/

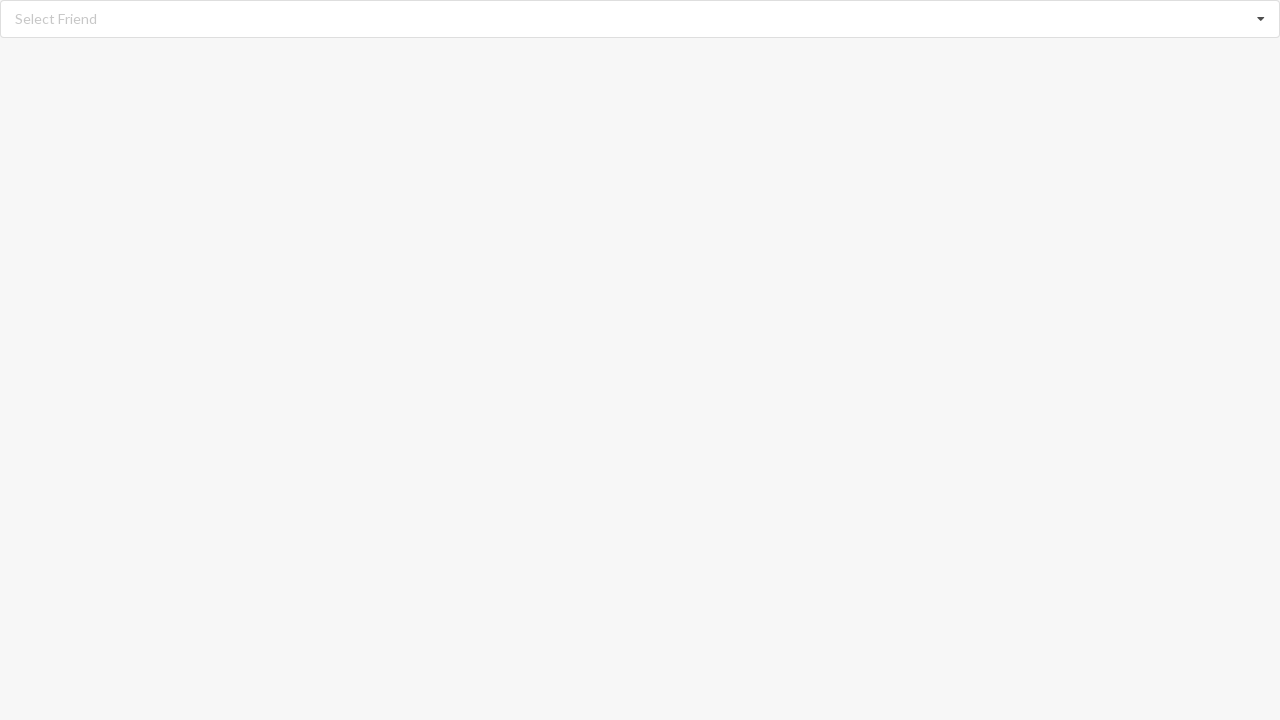

Clicked dropdown to open it at (640, 19) on div.dropdown
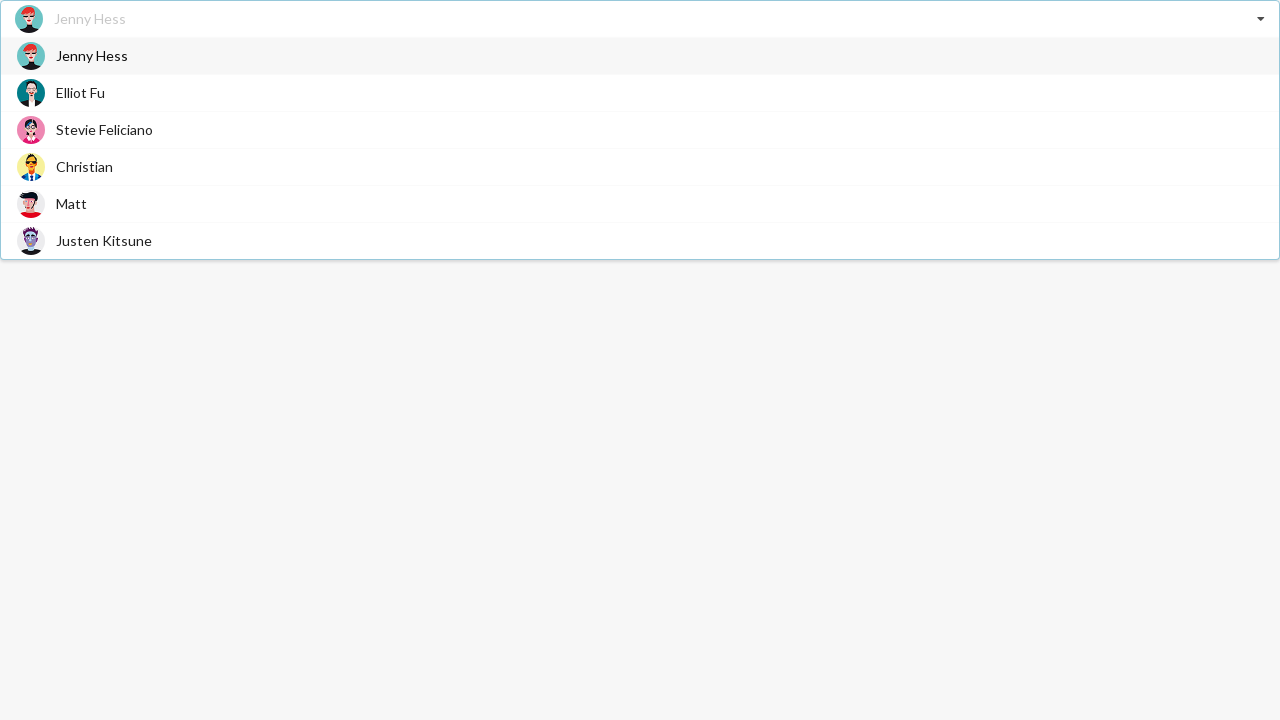

Dropdown menu items loaded and visible
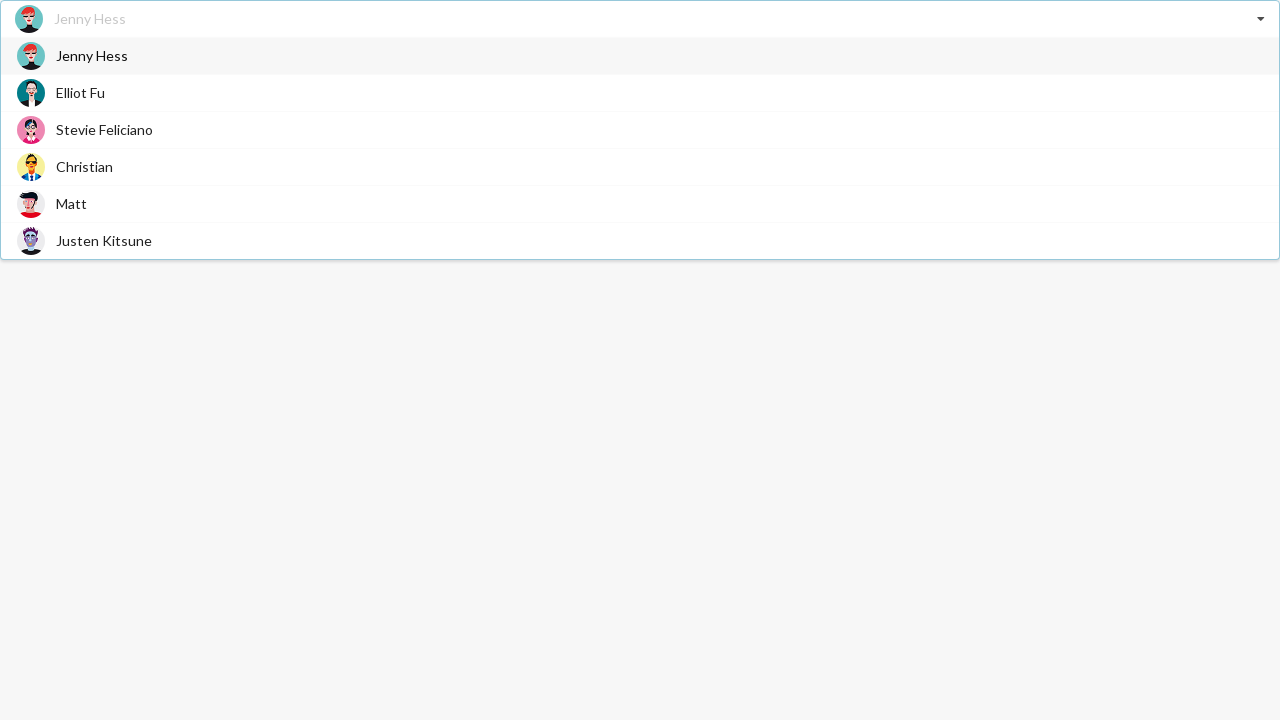

Selected 'Jenny Hess' from dropdown menu at (92, 56) on div.item>span.text:has-text('Jenny Hess')
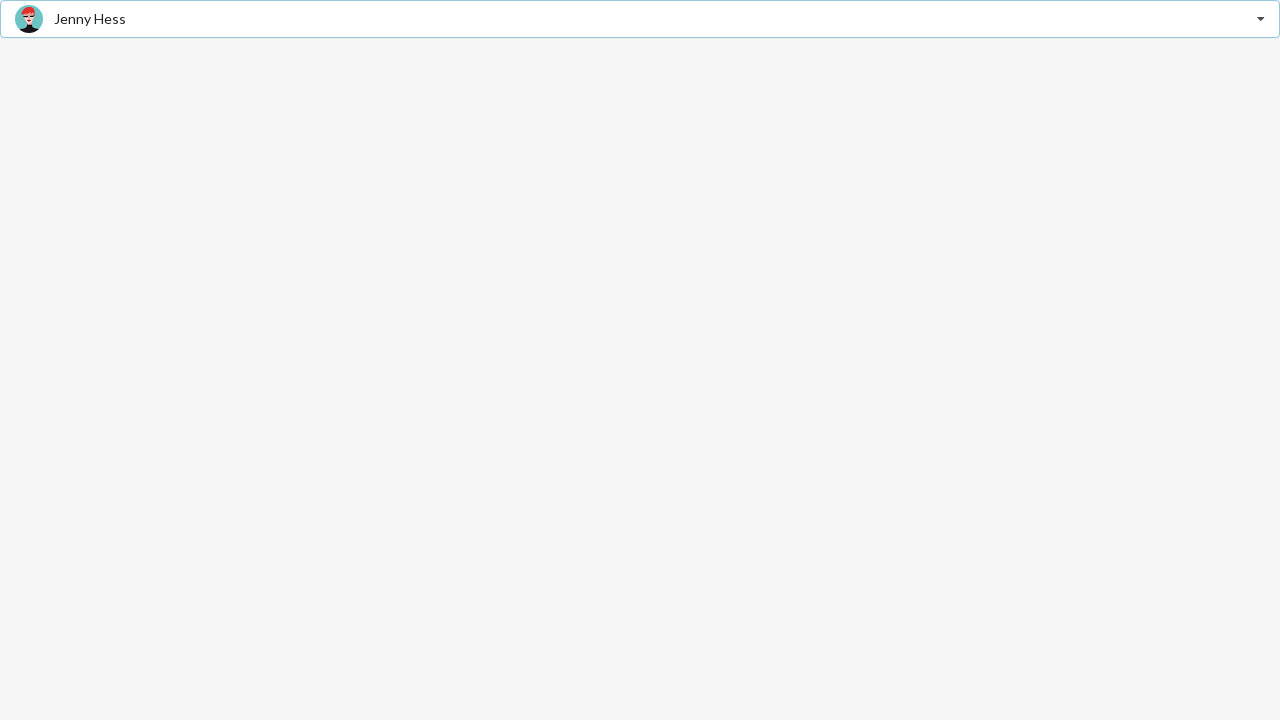

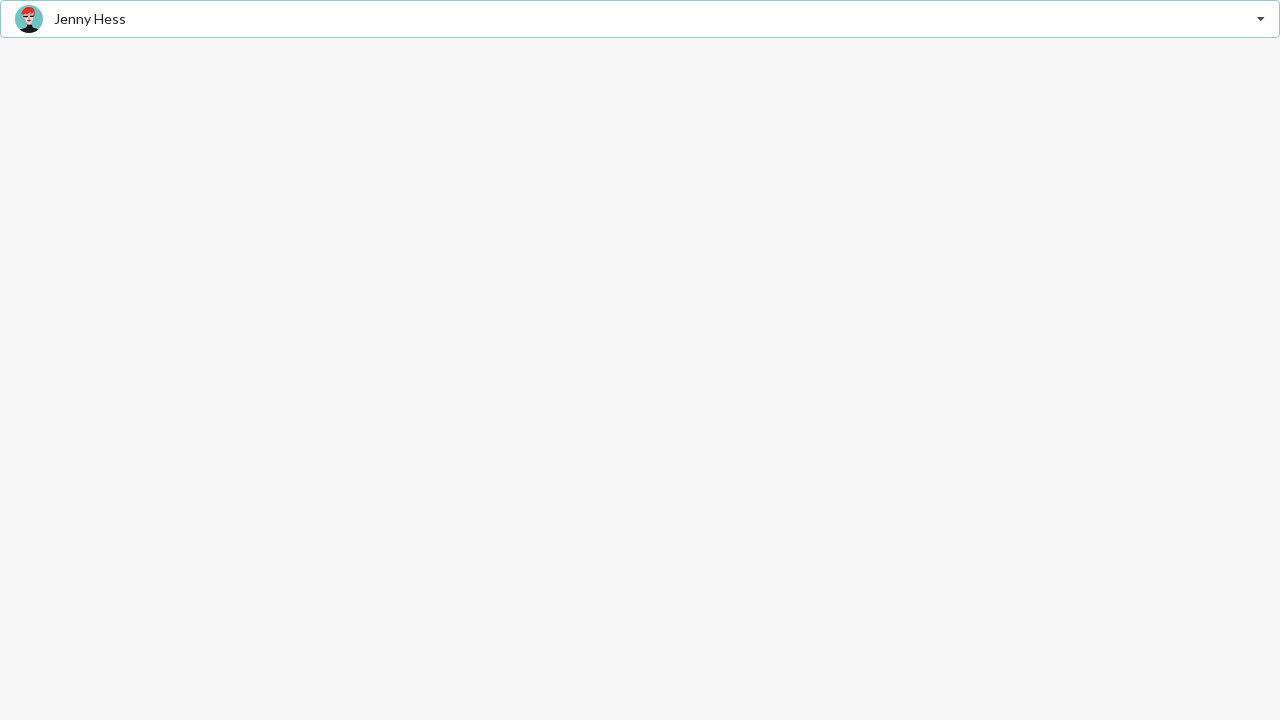